Tests opting out of A/B tests by adding an opt-out cookie after visiting the page, then refreshing to verify the opt-out takes effect.

Starting URL: http://the-internet.herokuapp.com/abtest

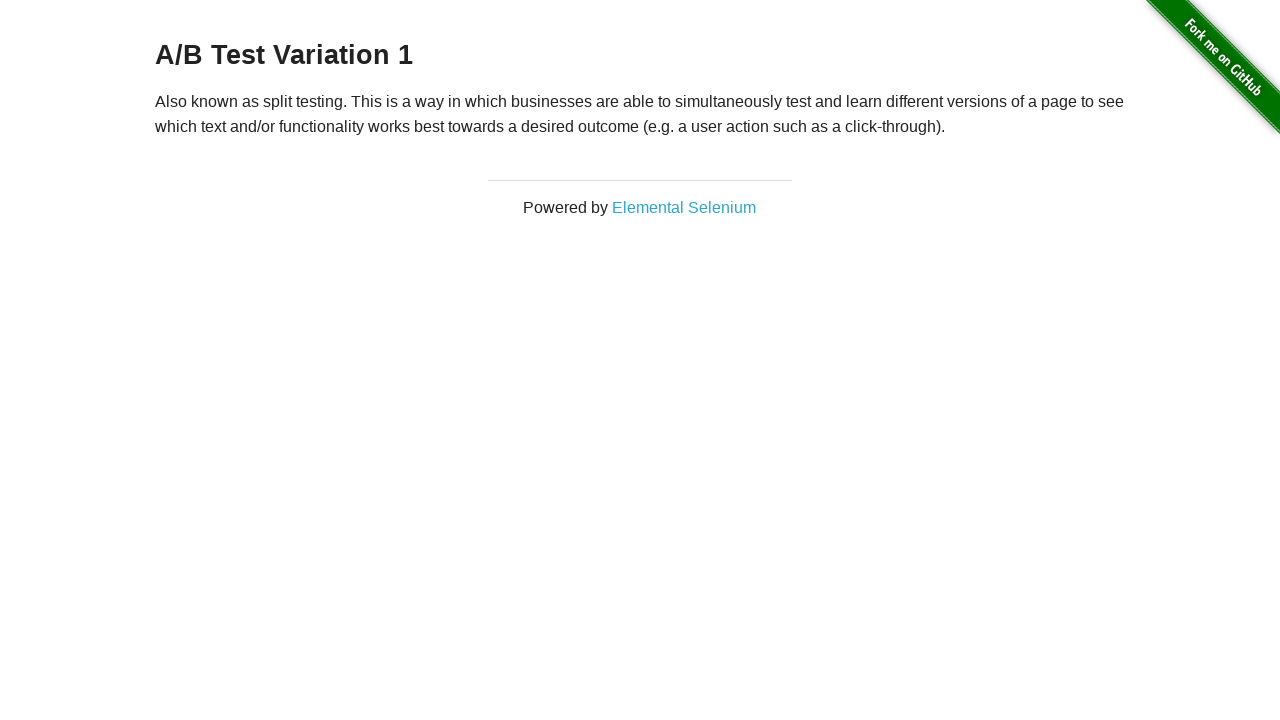

Located the h3 heading element
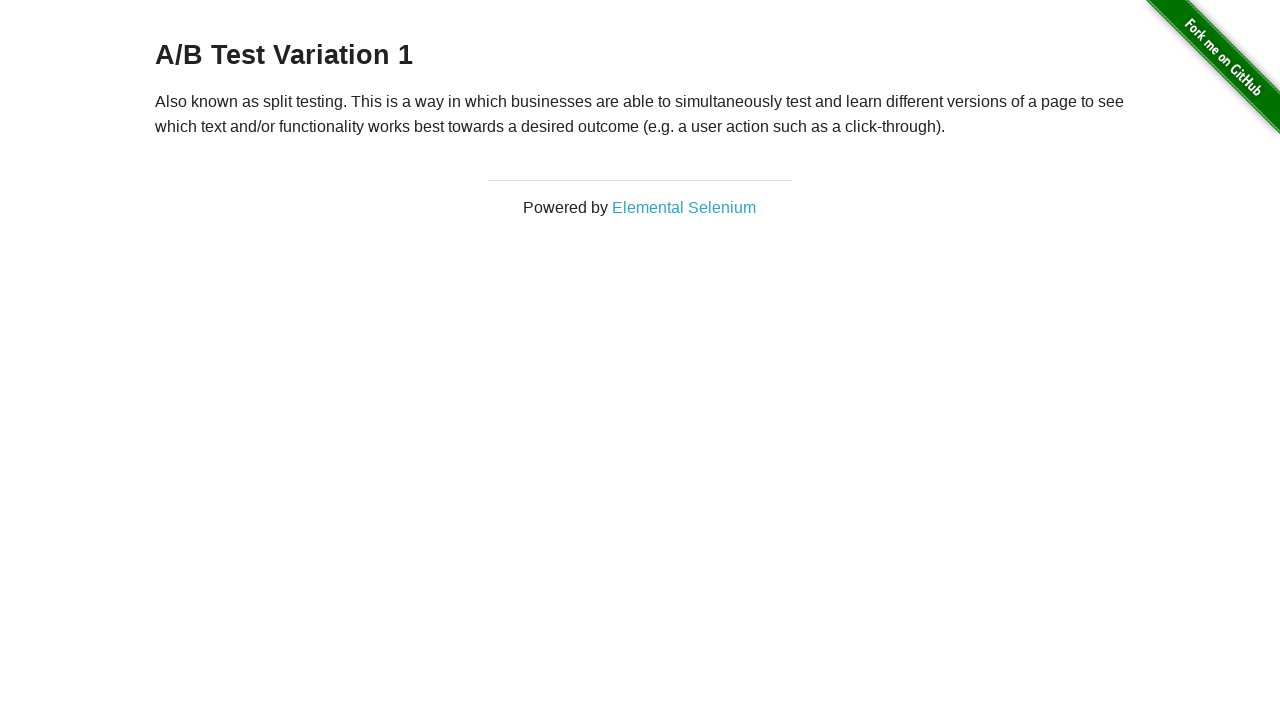

Waited for h3 heading to be visible on initial page load
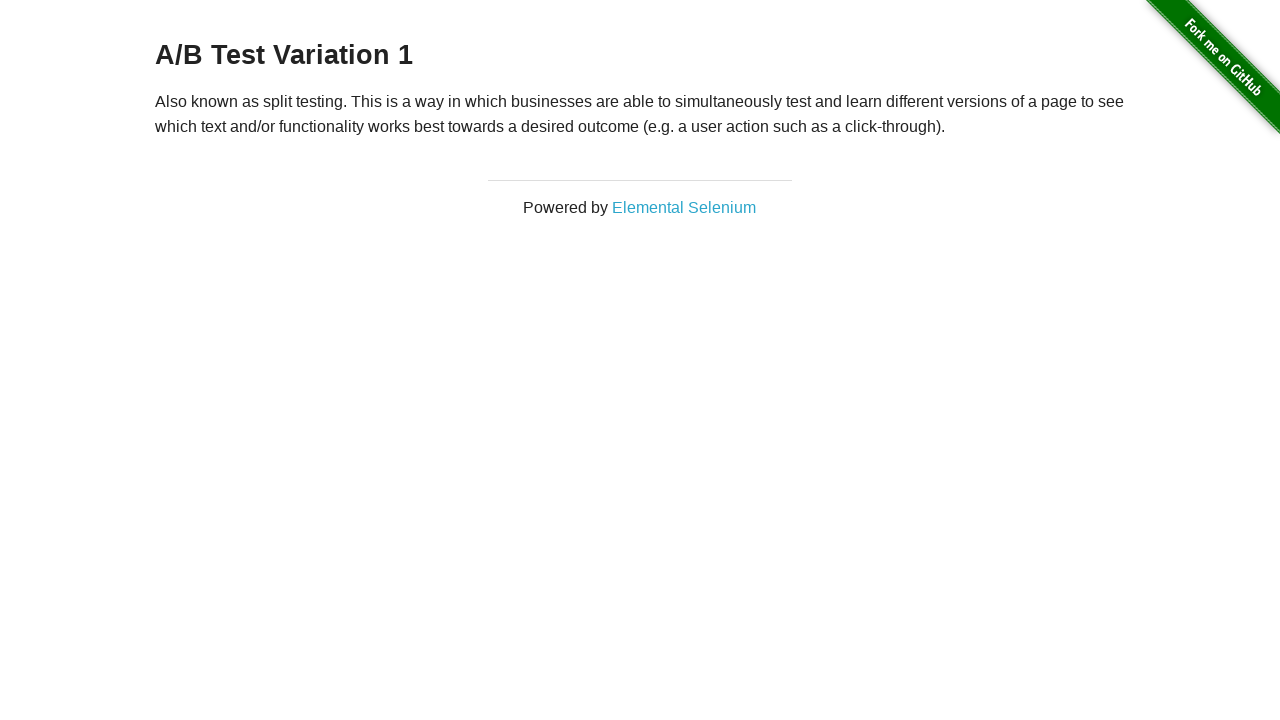

Added optimizelyOptOut cookie to context
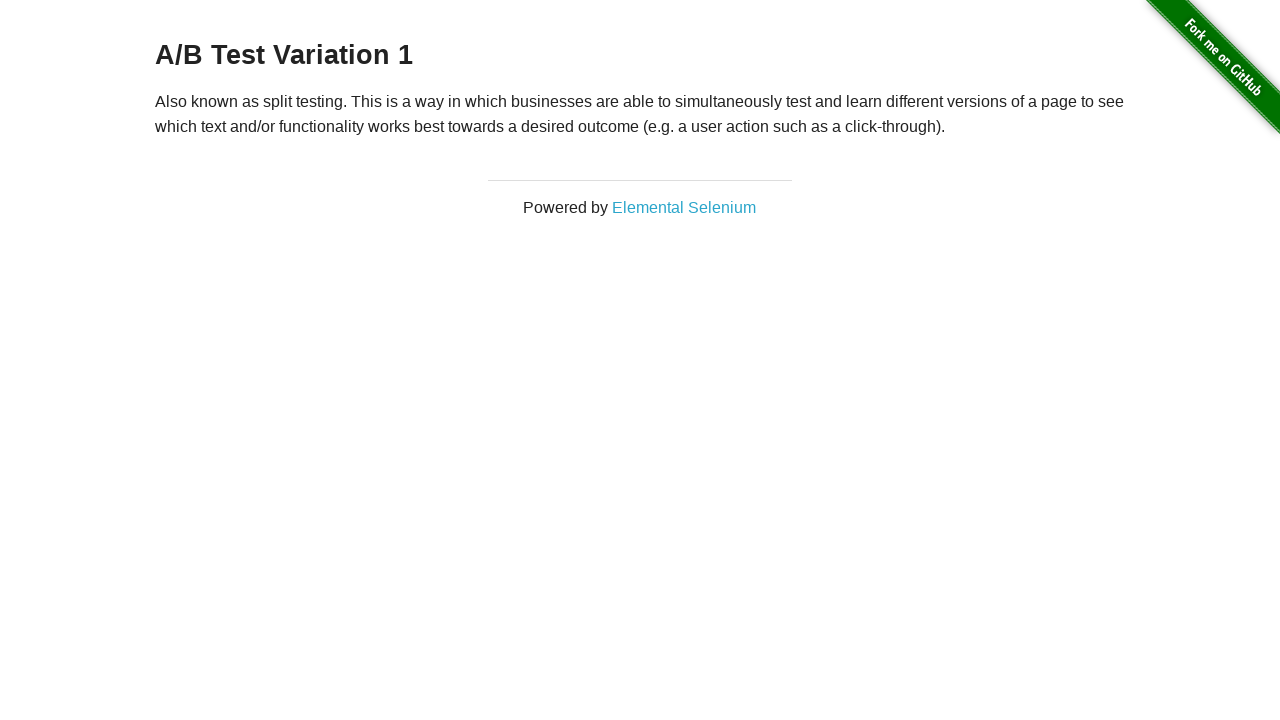

Reloaded page after adding opt-out cookie
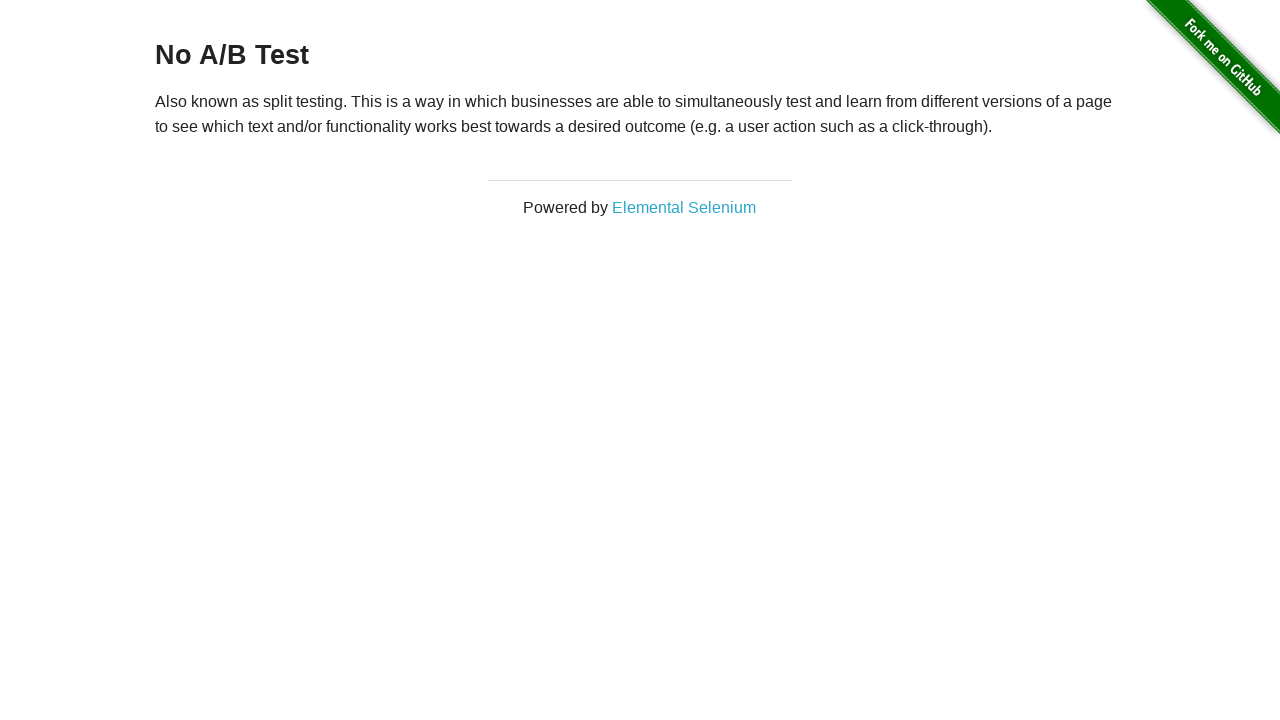

Waited for h3 heading after page reload to verify opt-out takes effect
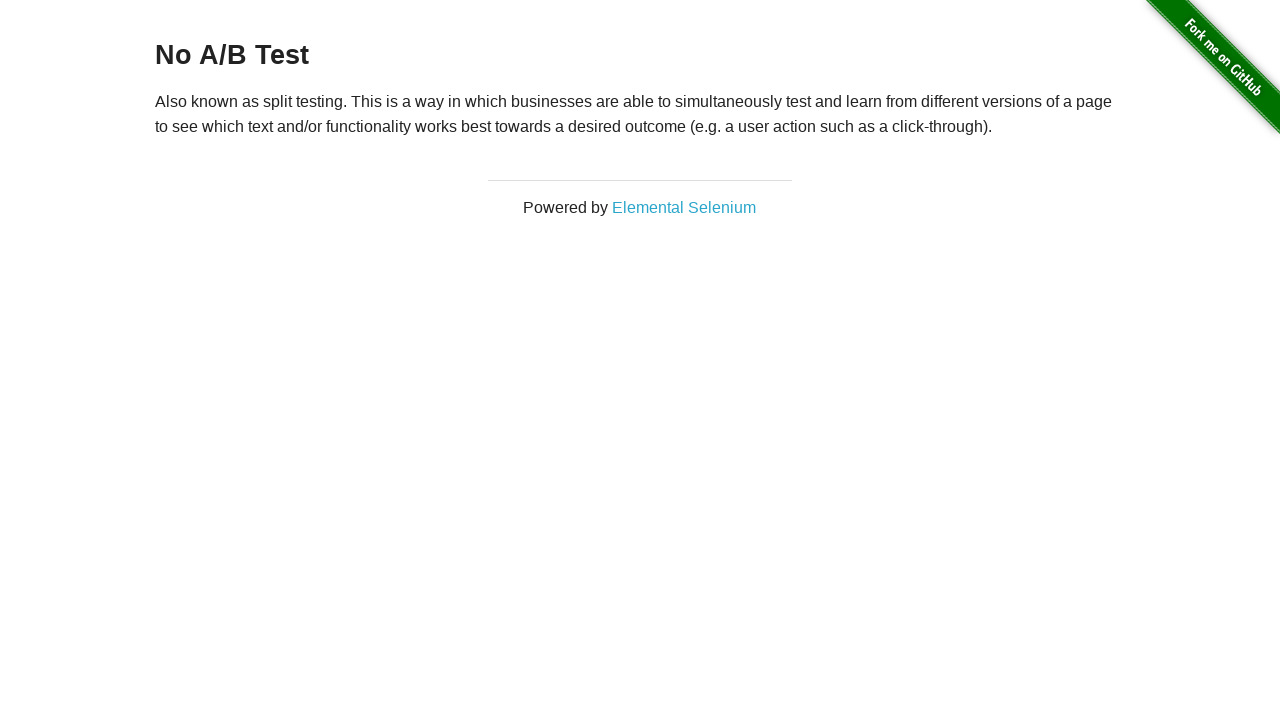

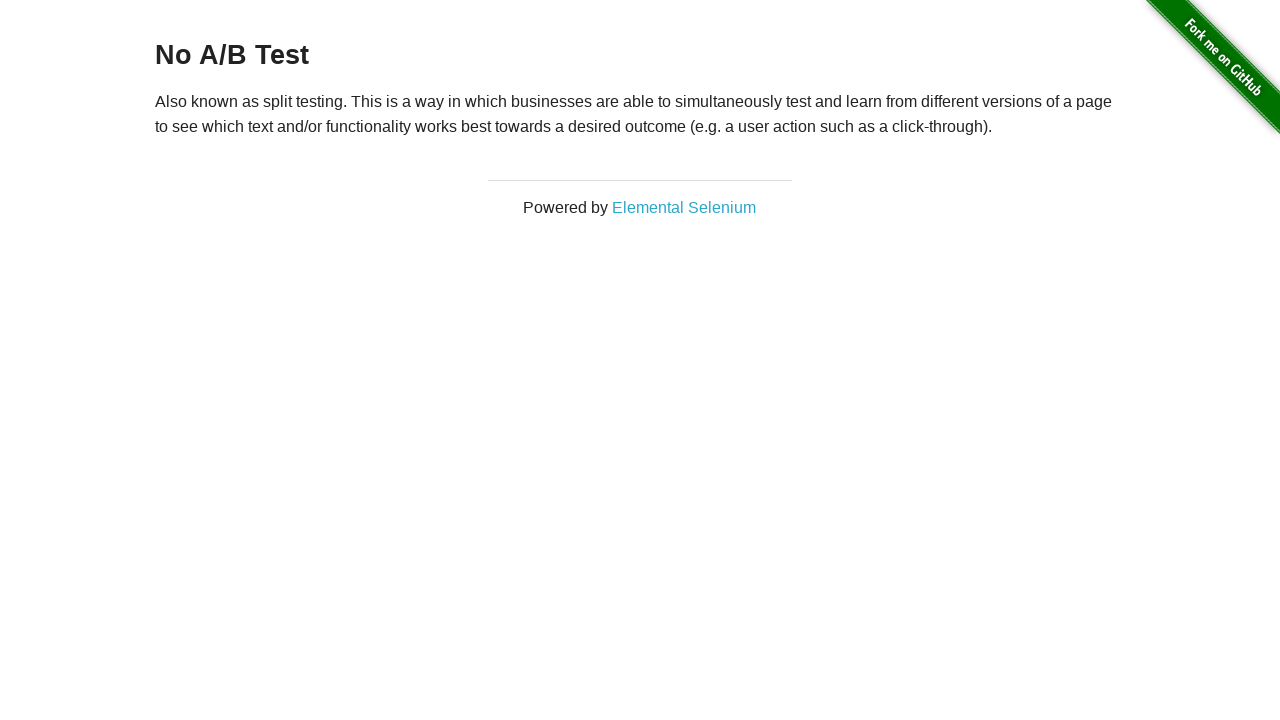